Tests the RMF24 Polish news website by verifying the presence of the main logo, a section header, and the footer logo after scrolling down the page.

Starting URL: https://www.rmf24.pl/

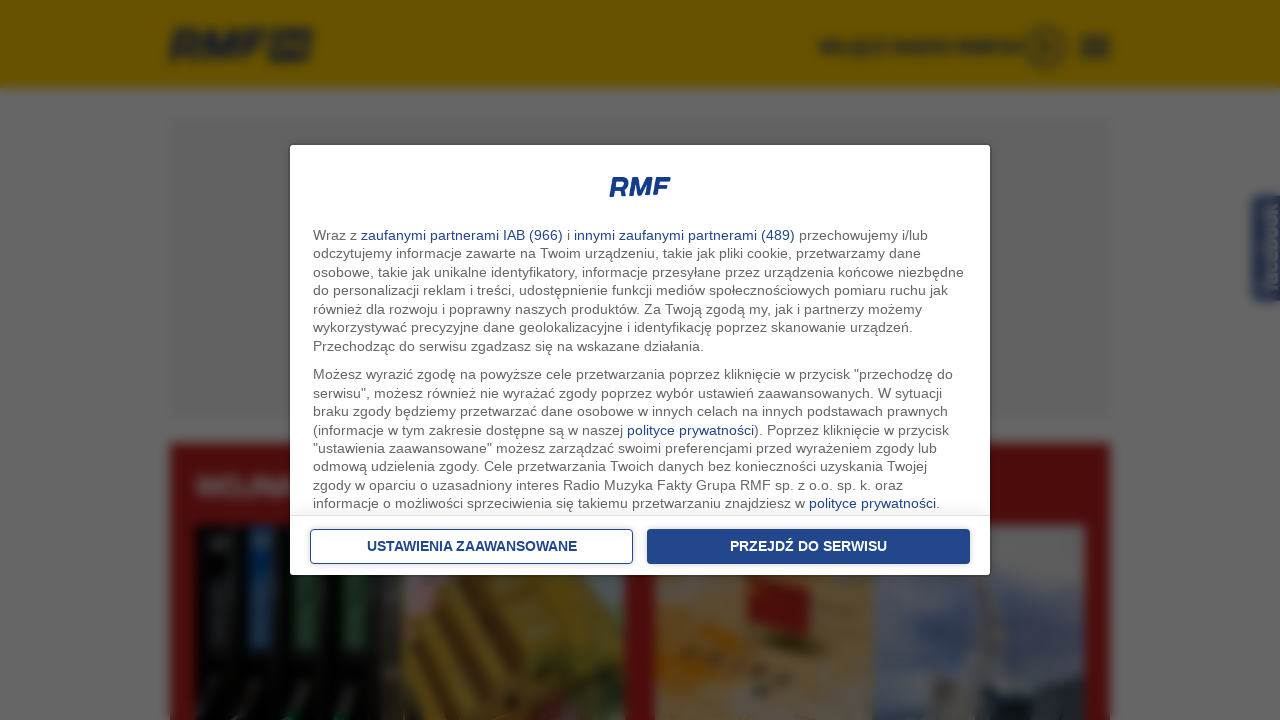

Set viewport size to 997x820
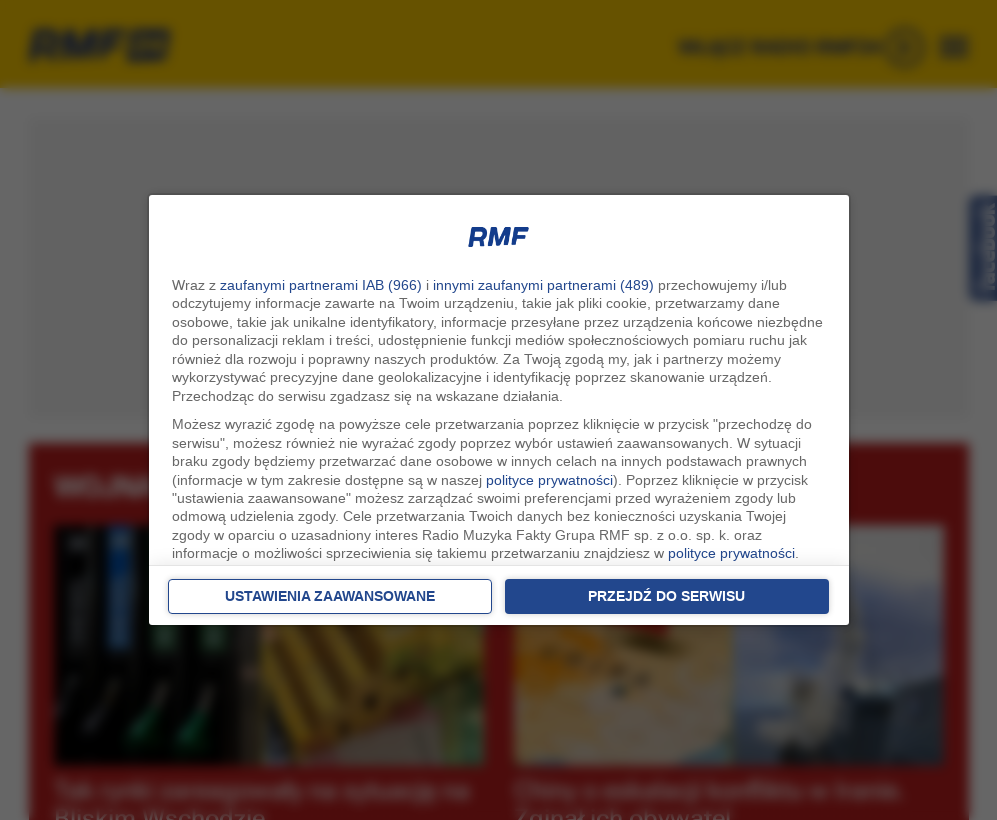

Verified main logo is present on RMF24 website
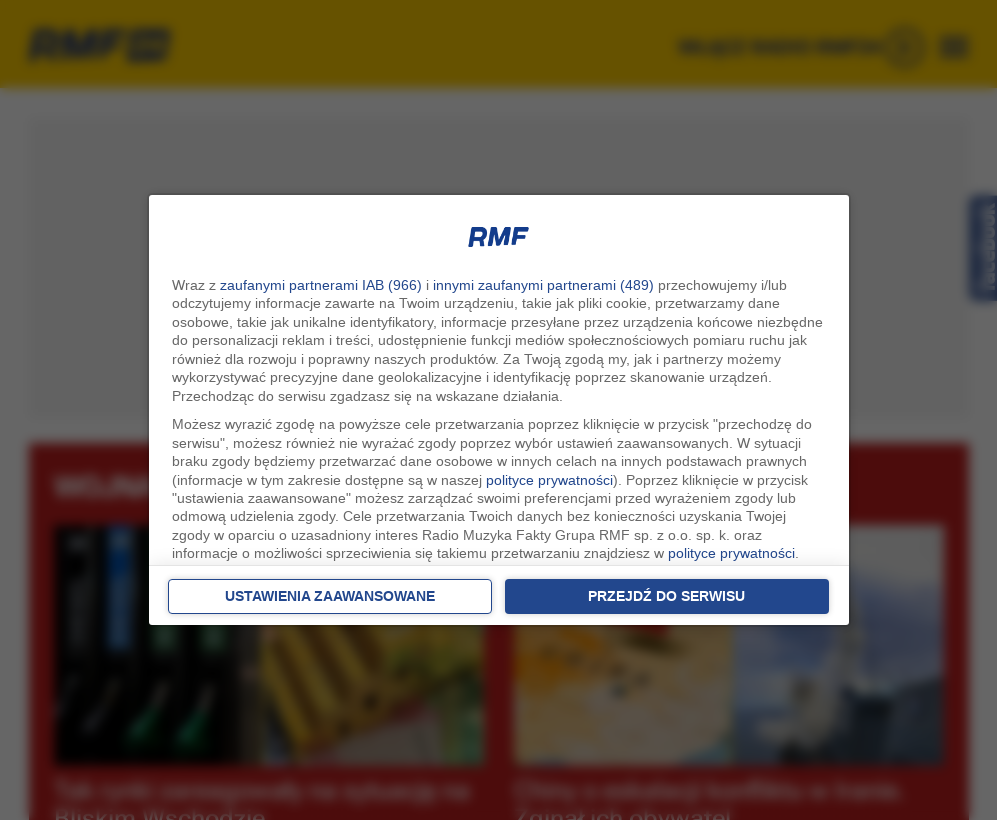

Scrolled down to position 4949
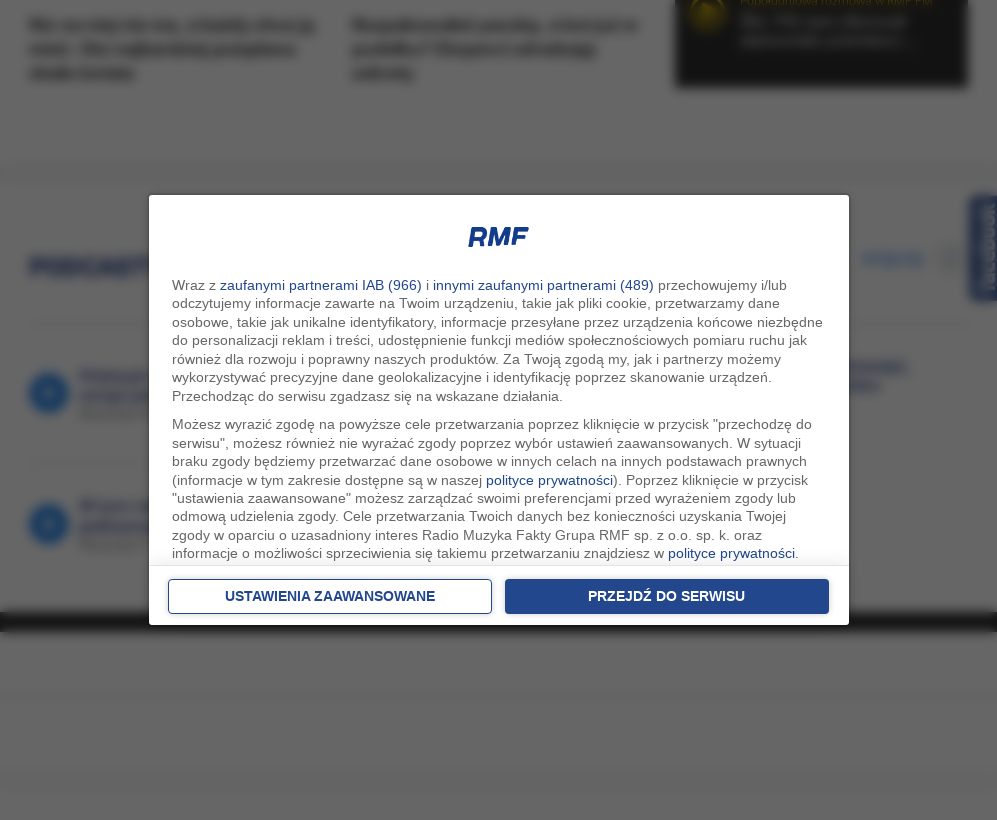

Verified section header with yellow font is present
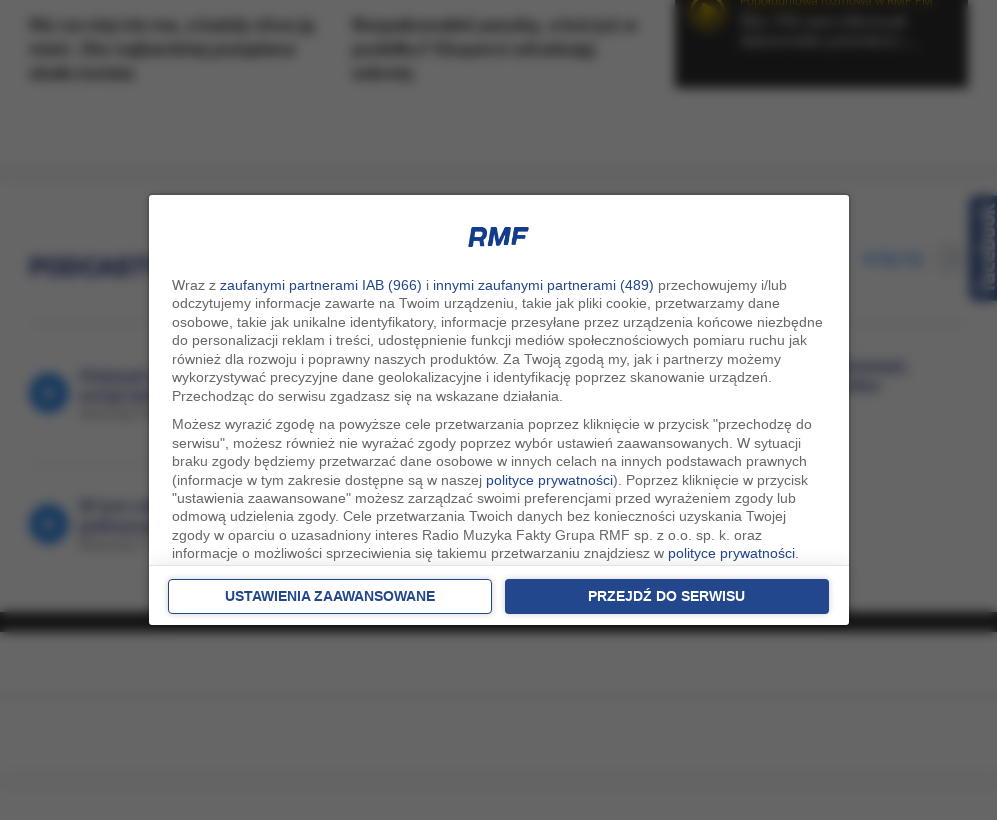

Verified footer logo is present after scrolling
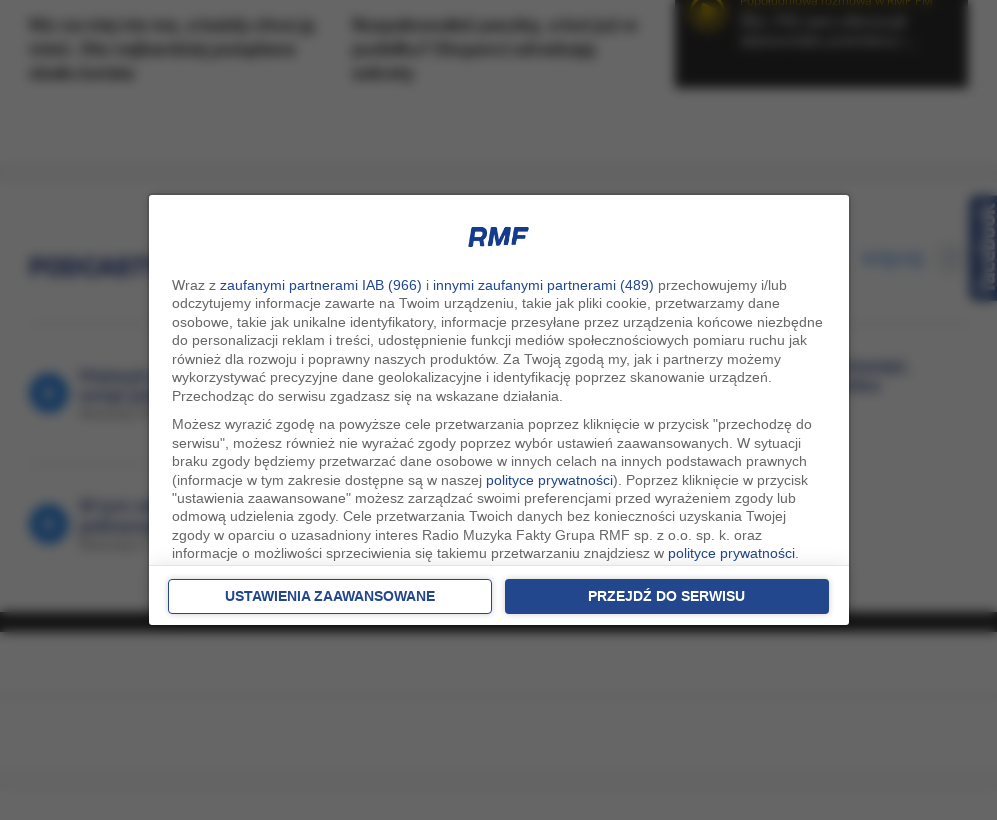

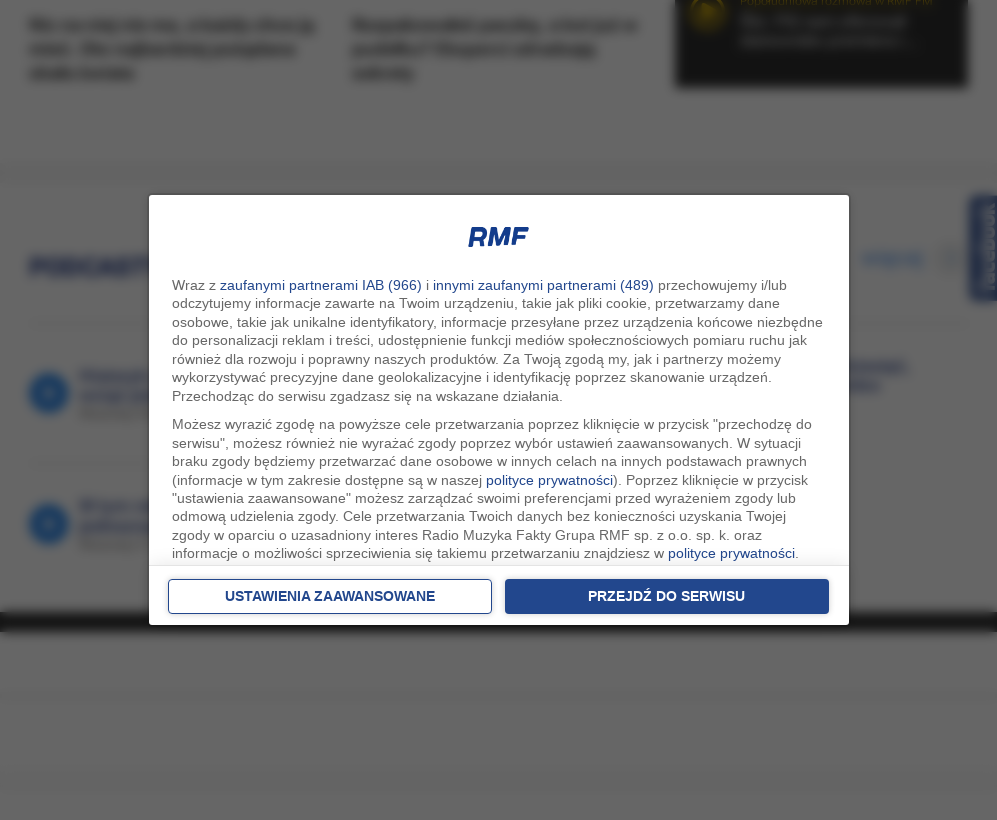